Tests browser notification functionality by triggering a notification button and verifying the notification appears

Starting URL: https://kitchen.applitools.com/ingredients/notification

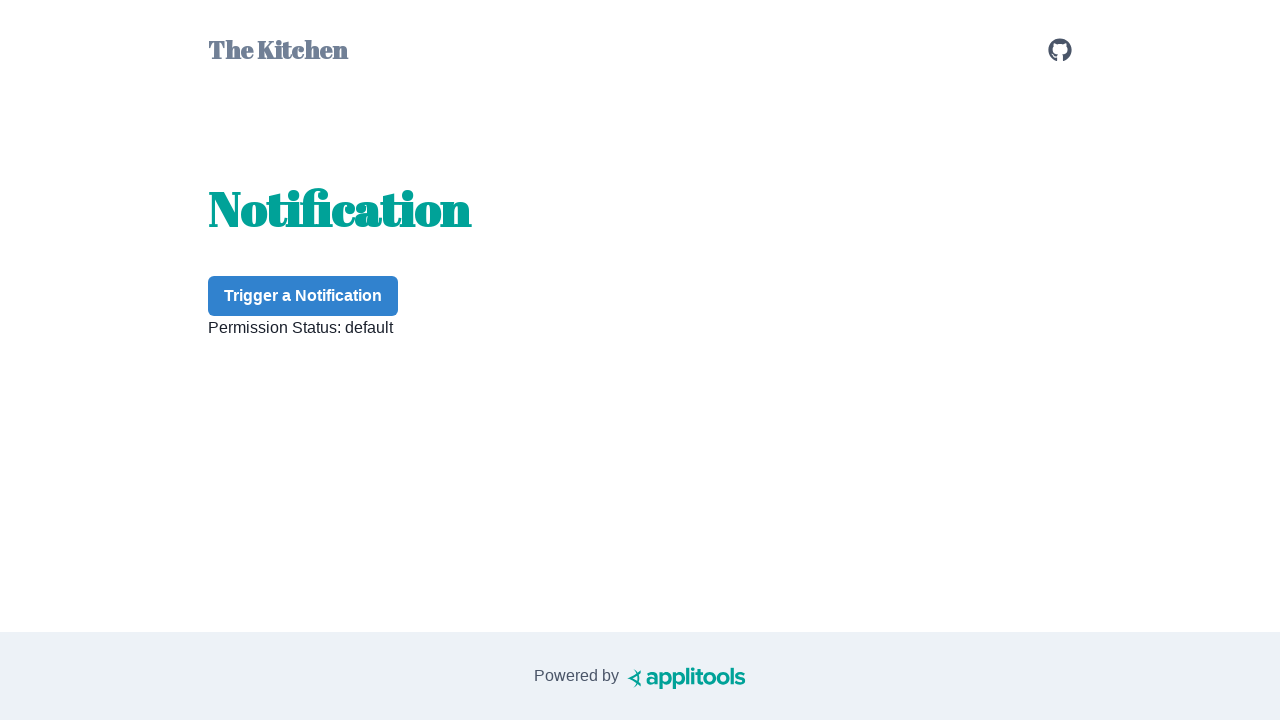

Clicked notification button to trigger browser notification at (303, 296) on #notification-button
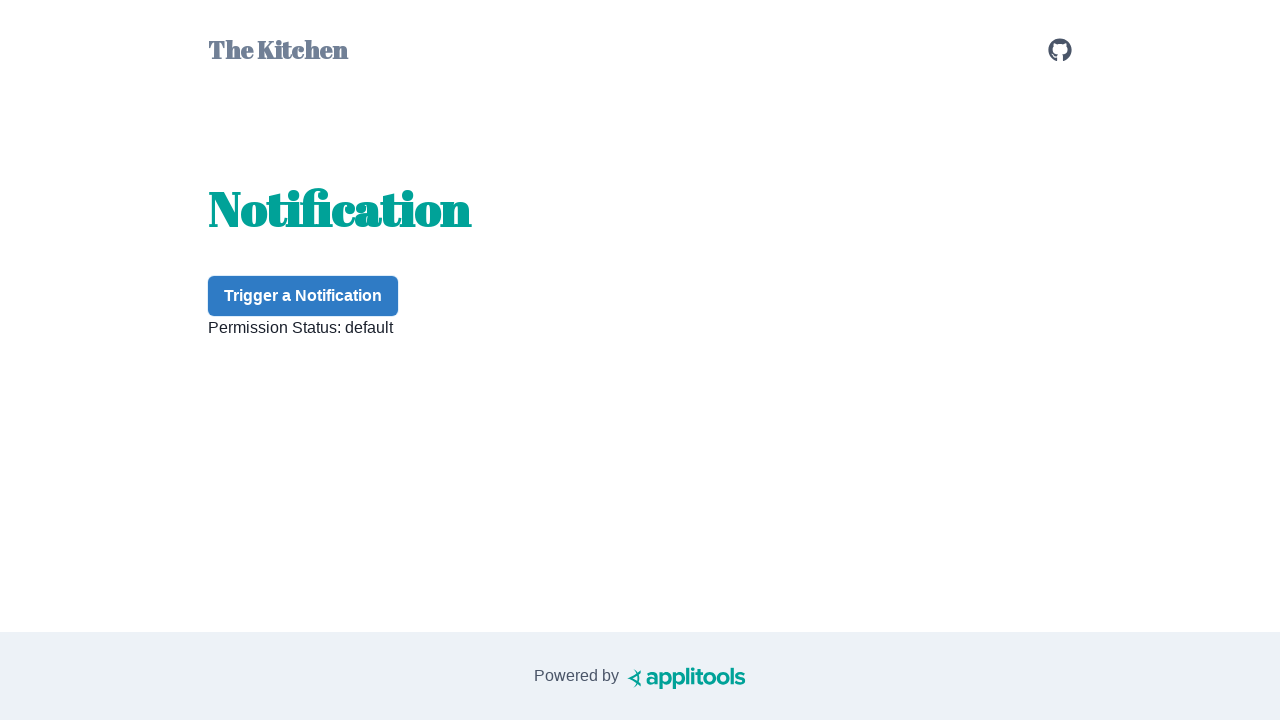

Waited 1 second for notification to appear
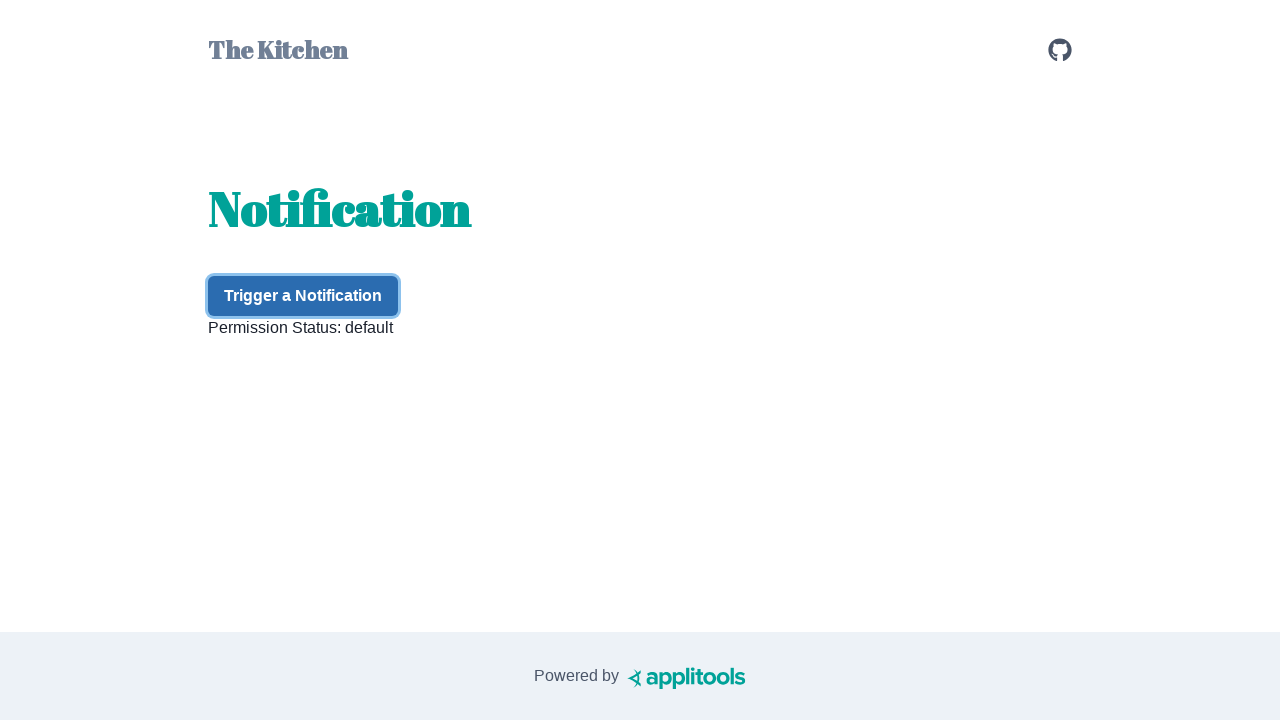

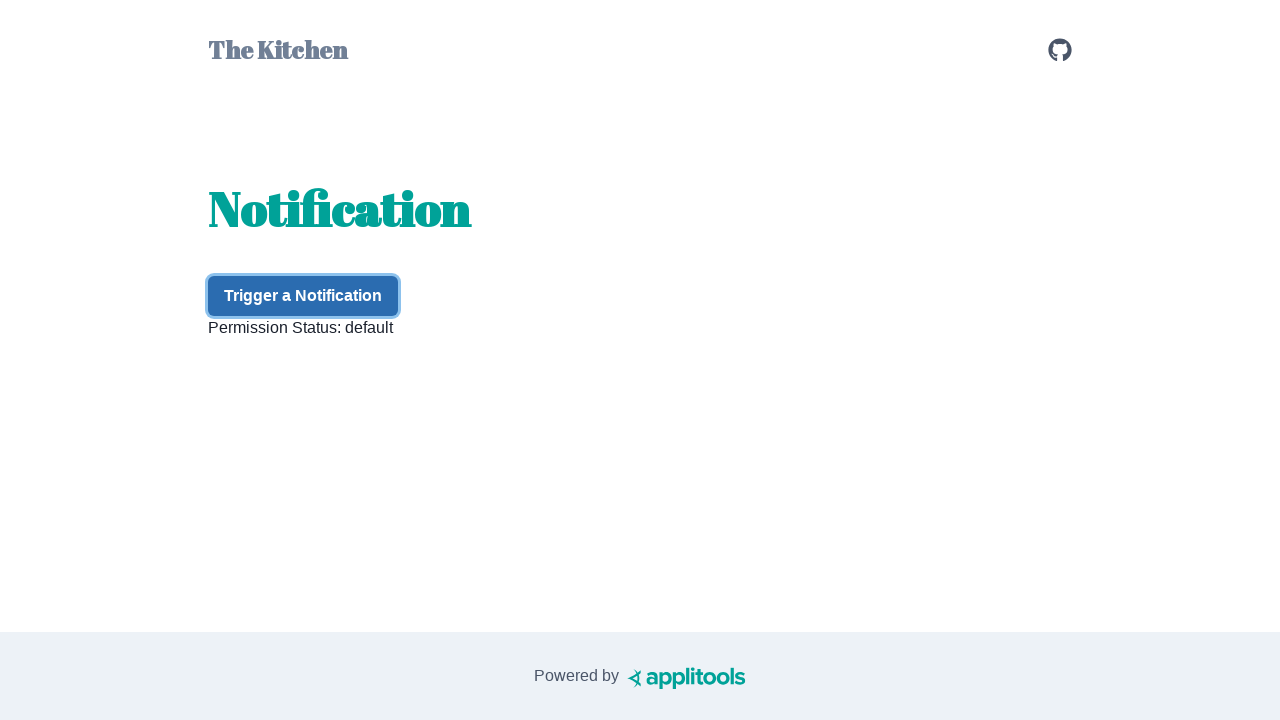